Tests JavaScript info alert by clicking the first alert button, accepting the alert, and verifying the result message is displayed.

Starting URL: http://practice.cydeo.com/javascript_alerts

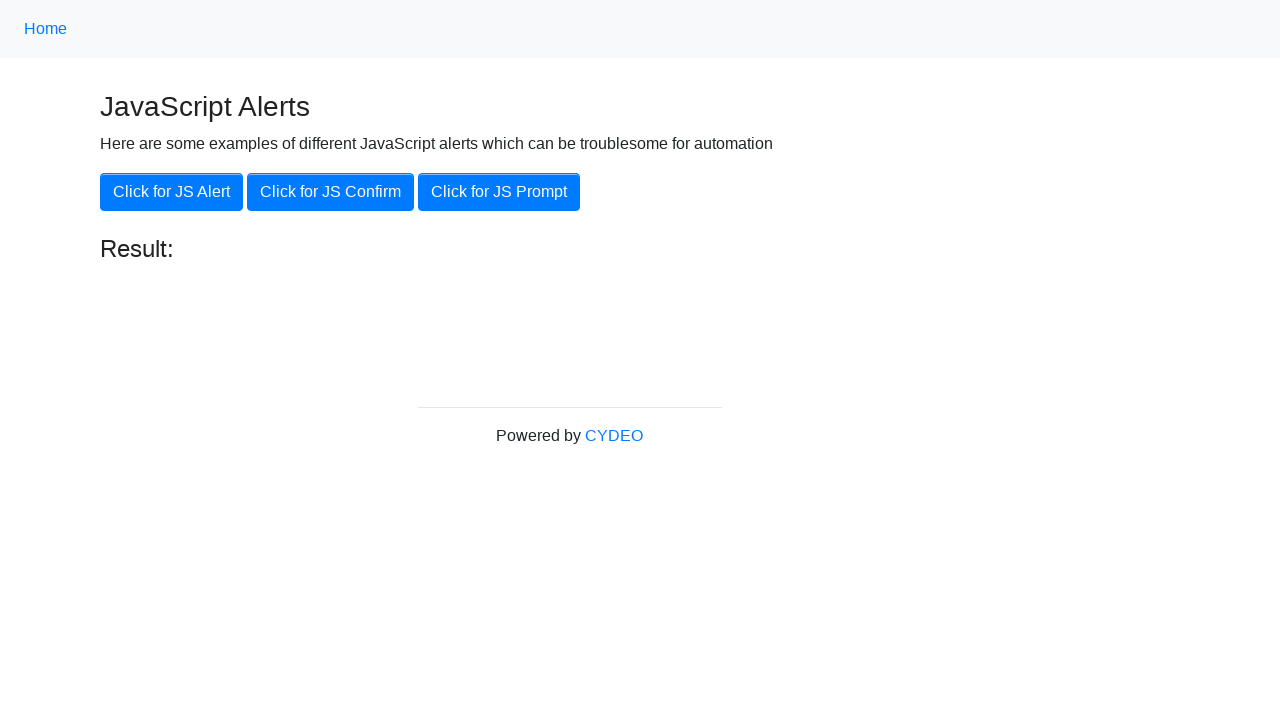

Clicked the first alert button at (172, 192) on button:first-of-type
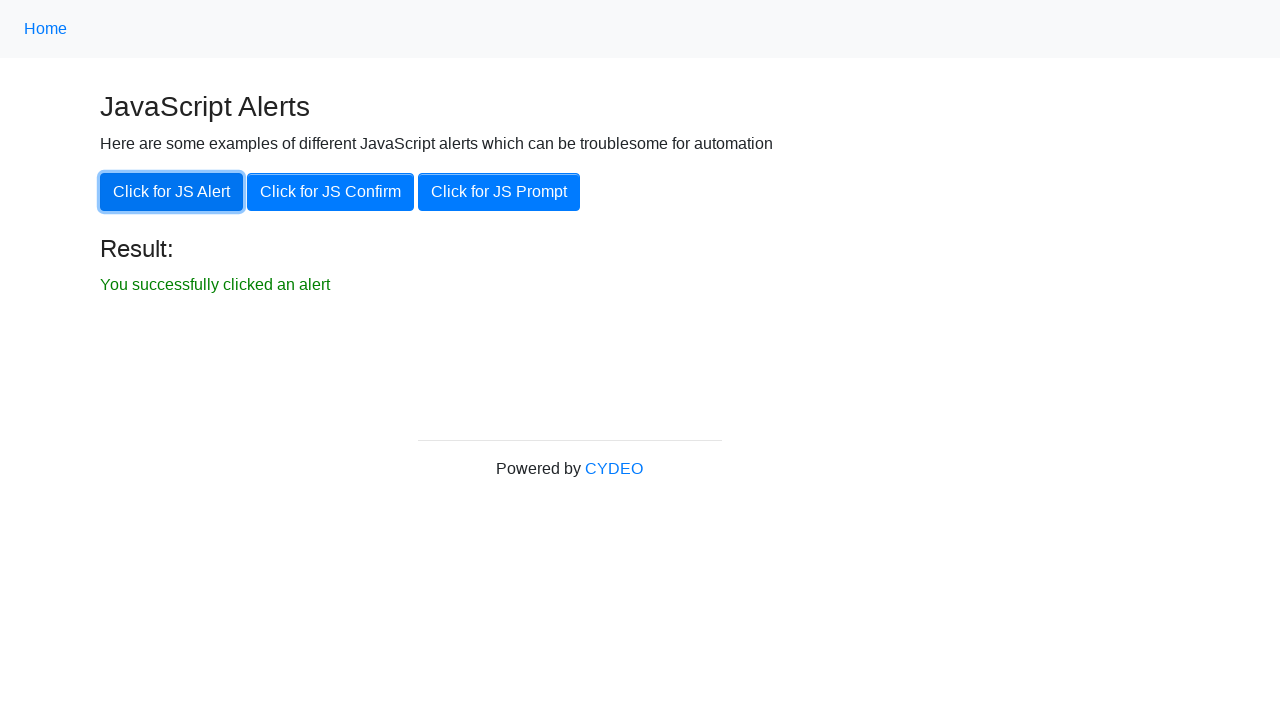

Set up dialog handler to accept alerts
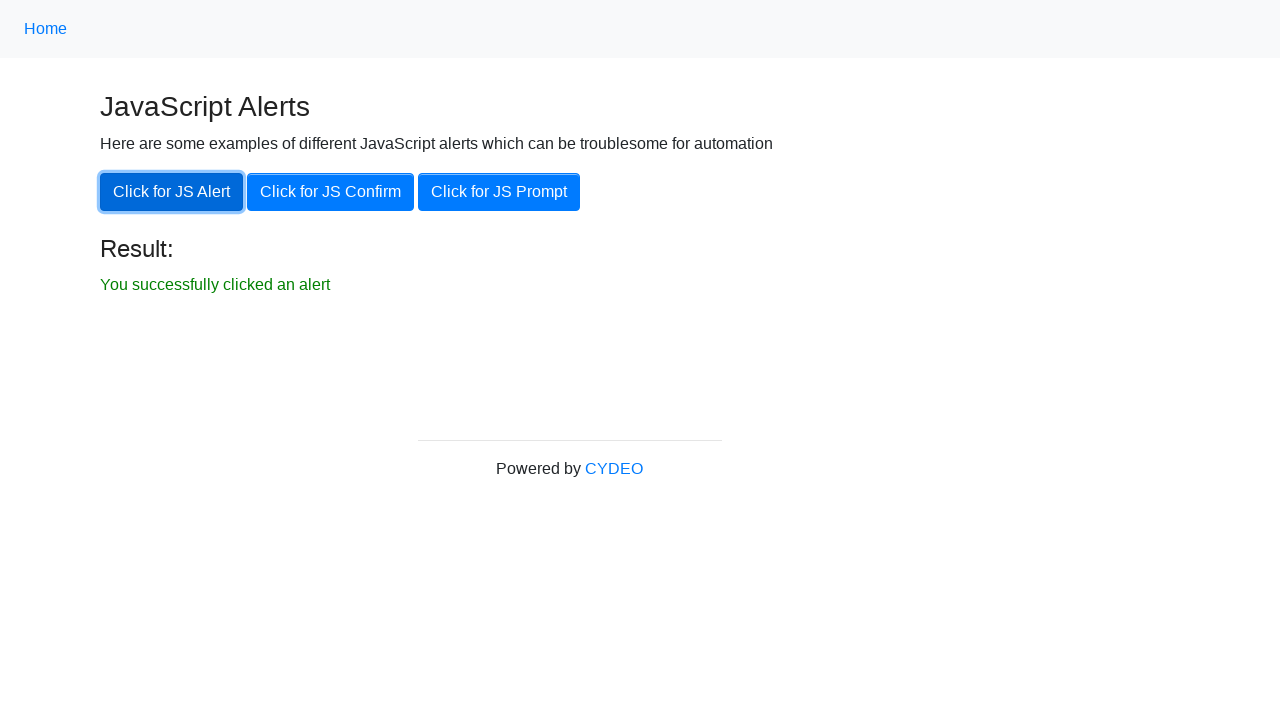

Clicked the first alert button to trigger info alert at (172, 192) on button:first-of-type
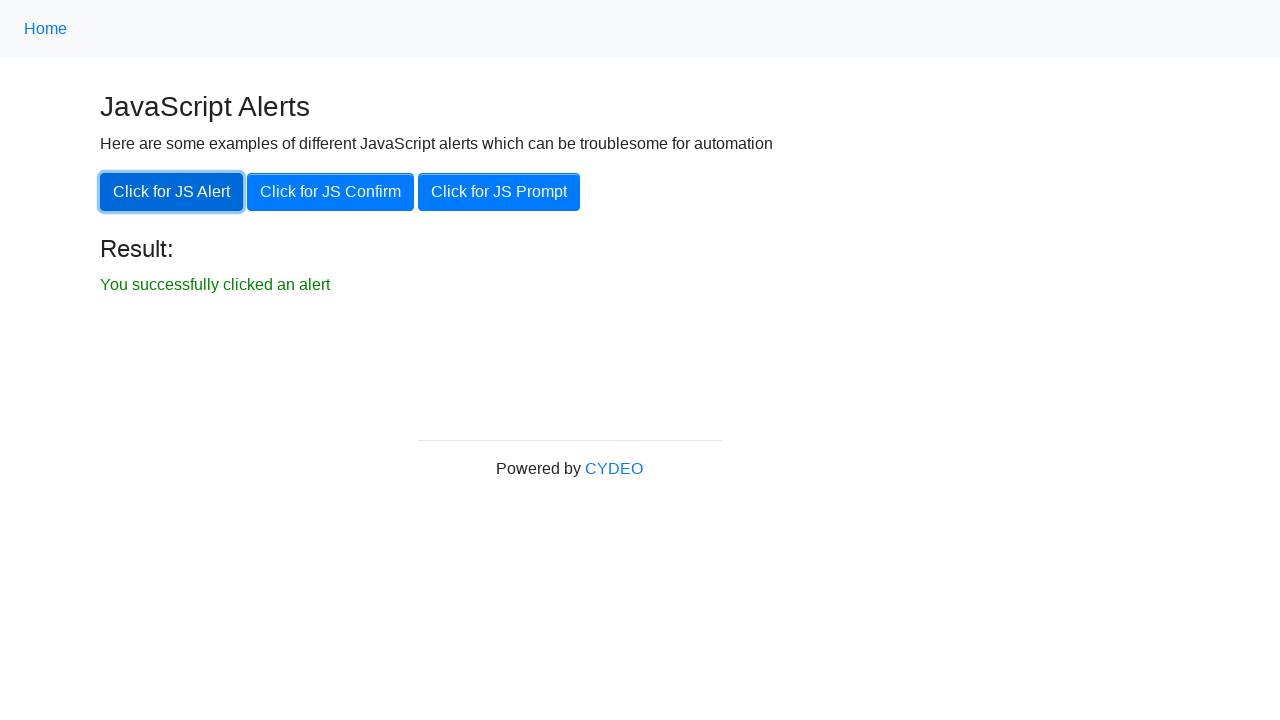

Result message element appeared
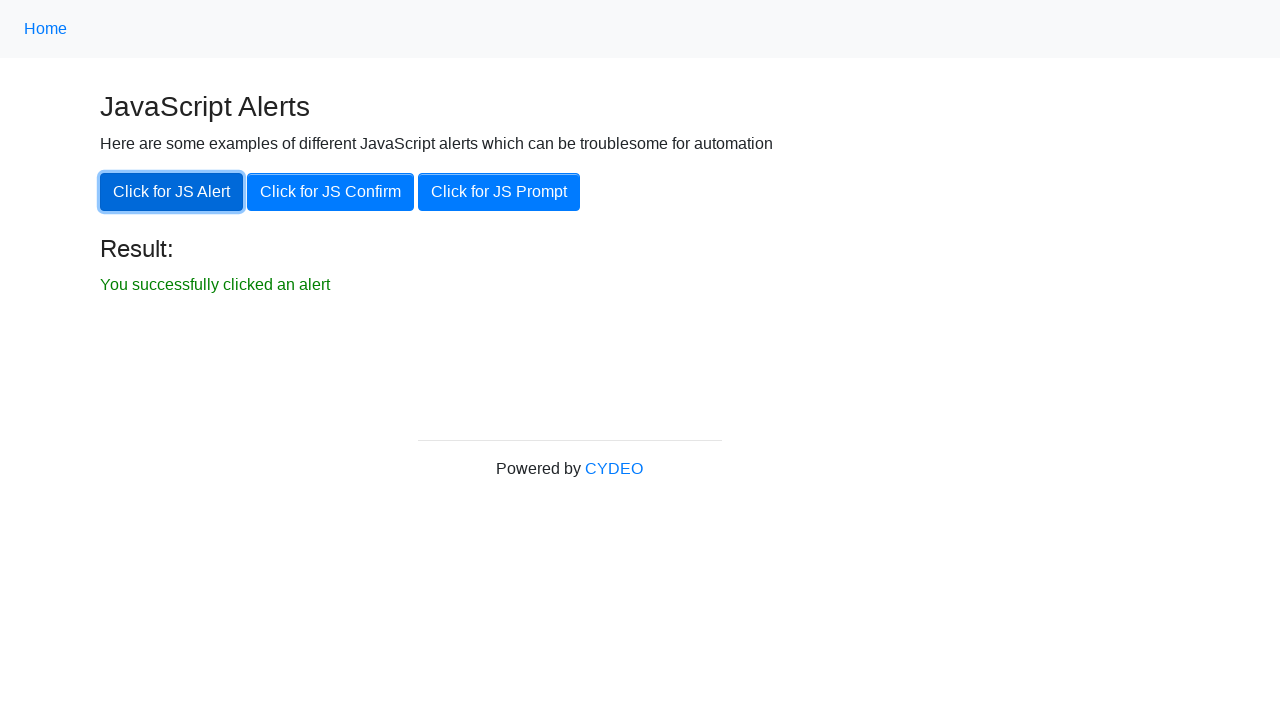

Retrieved result message text: 'You successfully clicked an alert'
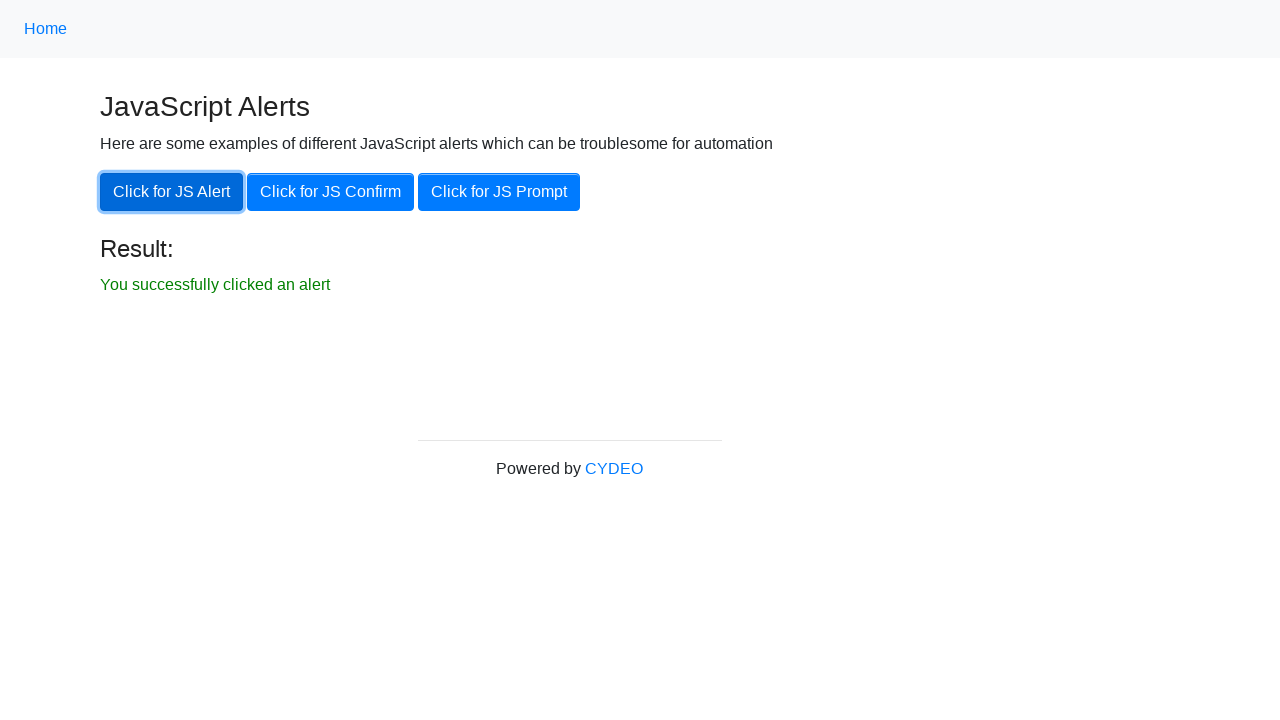

Verified result message is displayed and not empty
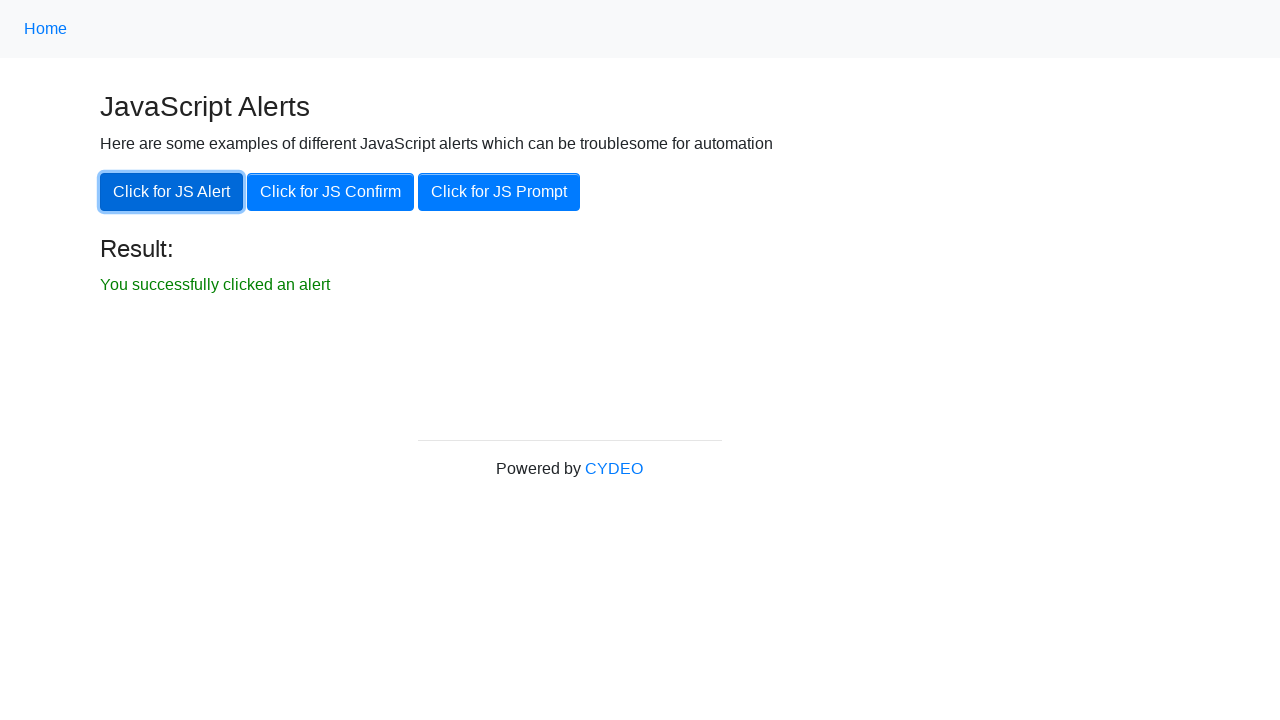

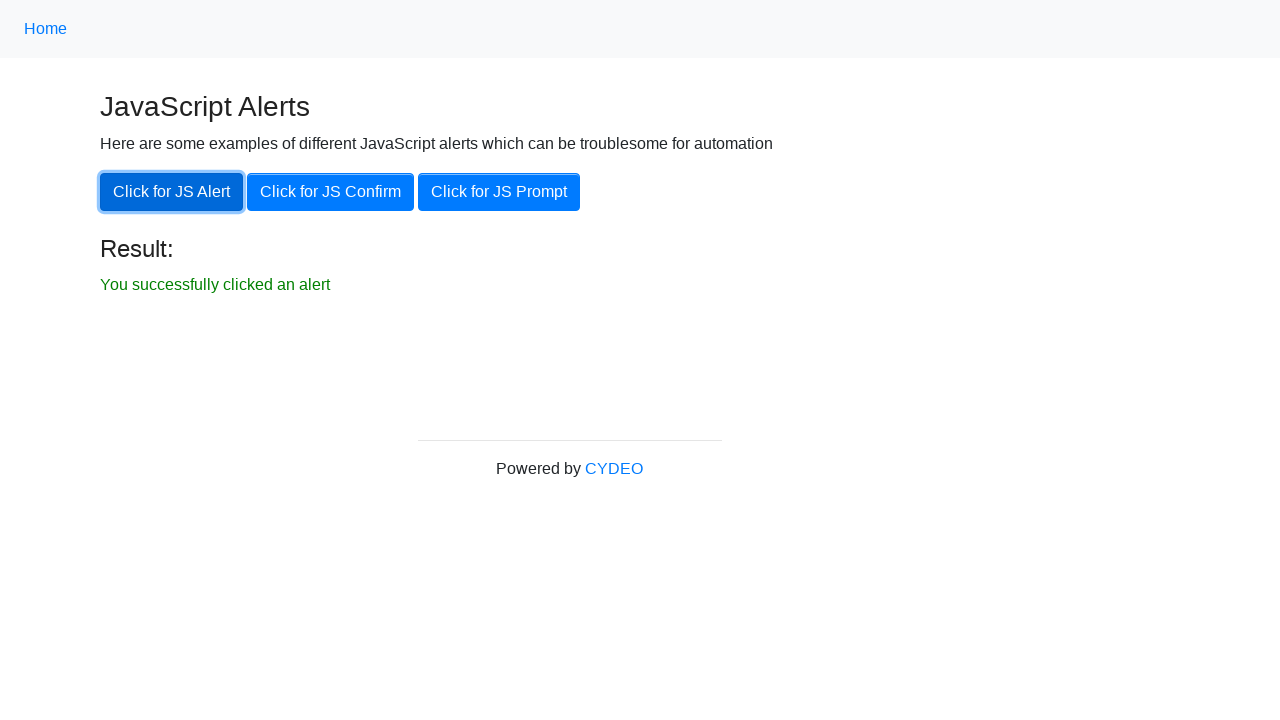